Tests dropdown selection functionality by selecting options using different methods: by attribute value, by visible text, and by index

Starting URL: https://www.globalsqa.com/demo-site/select-dropdown-menu/

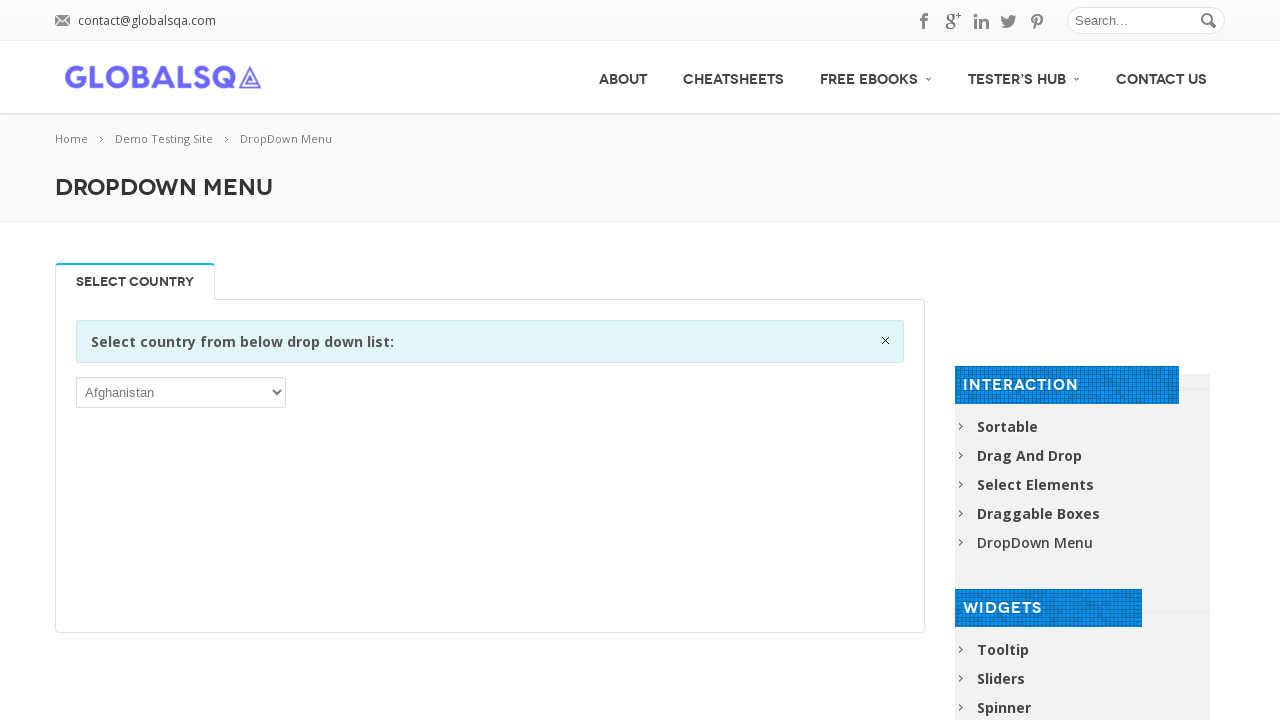

Selected dropdown option by attribute value 'IND' (India) on .resp-tab-content-active>p>select
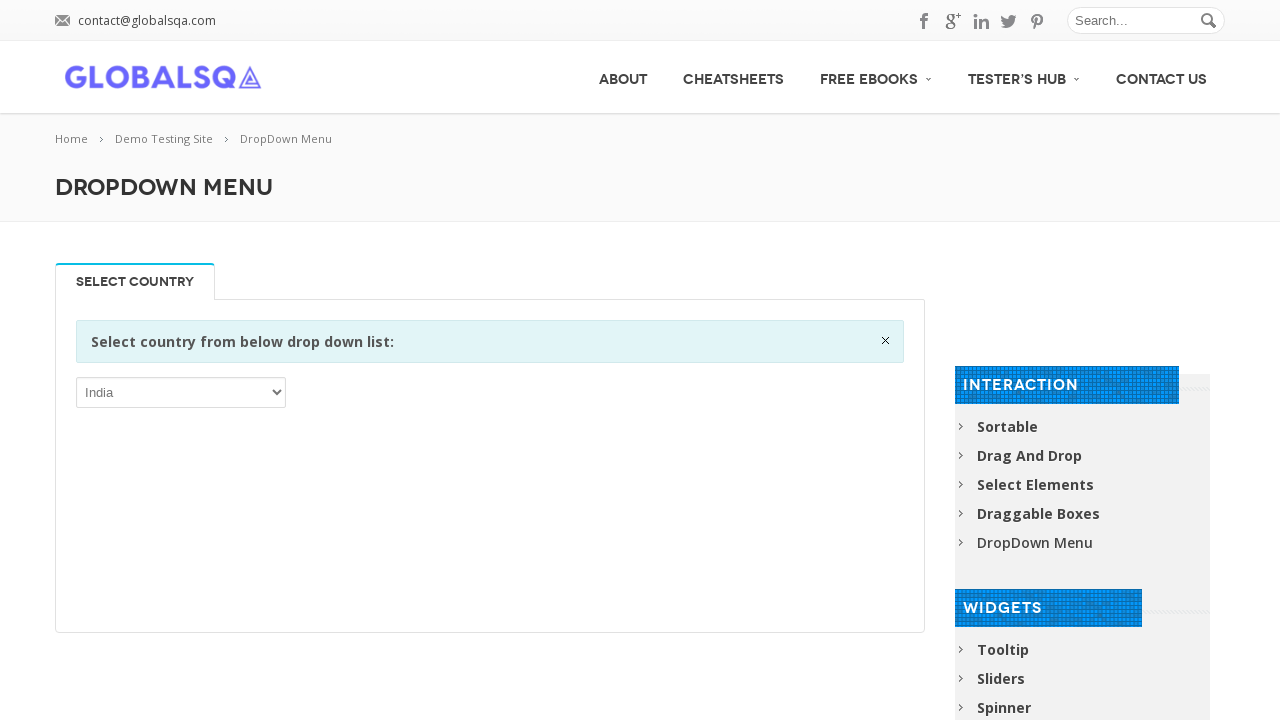

Selected dropdown option by visible text 'Armenia' on .resp-tab-content-active>p>select
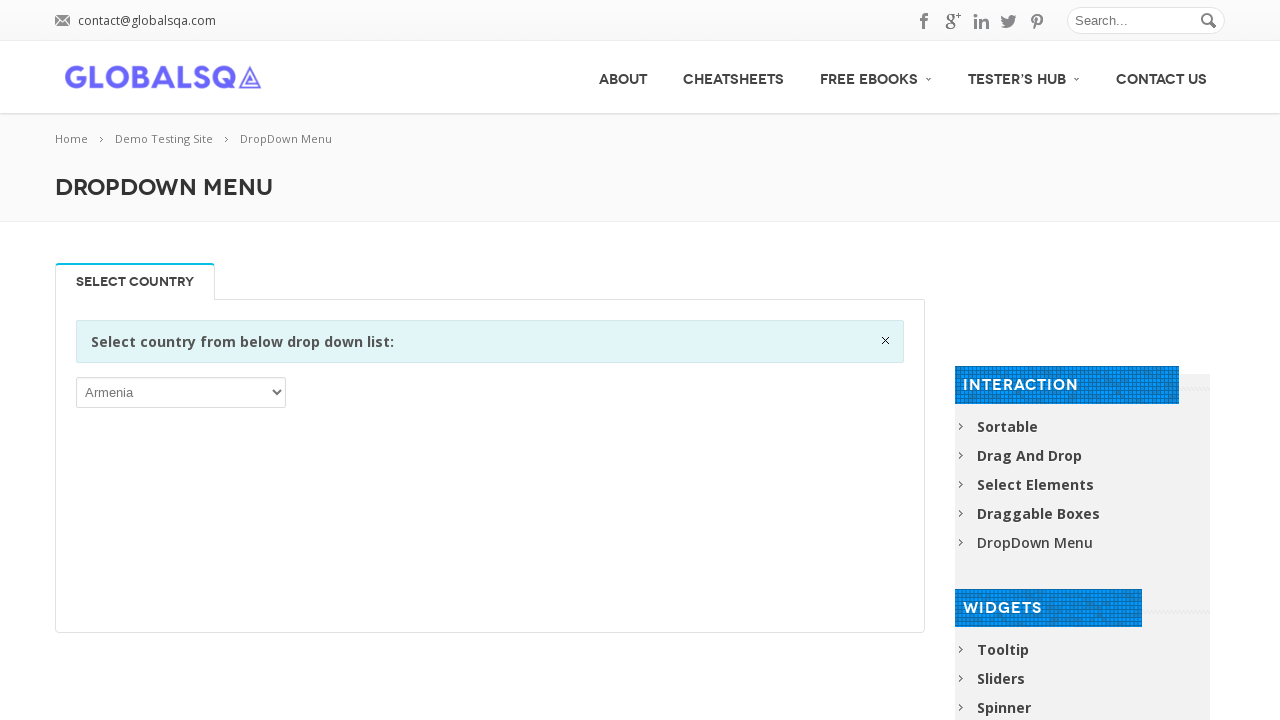

Selected dropdown option by index 3 on .resp-tab-content-active>p>select
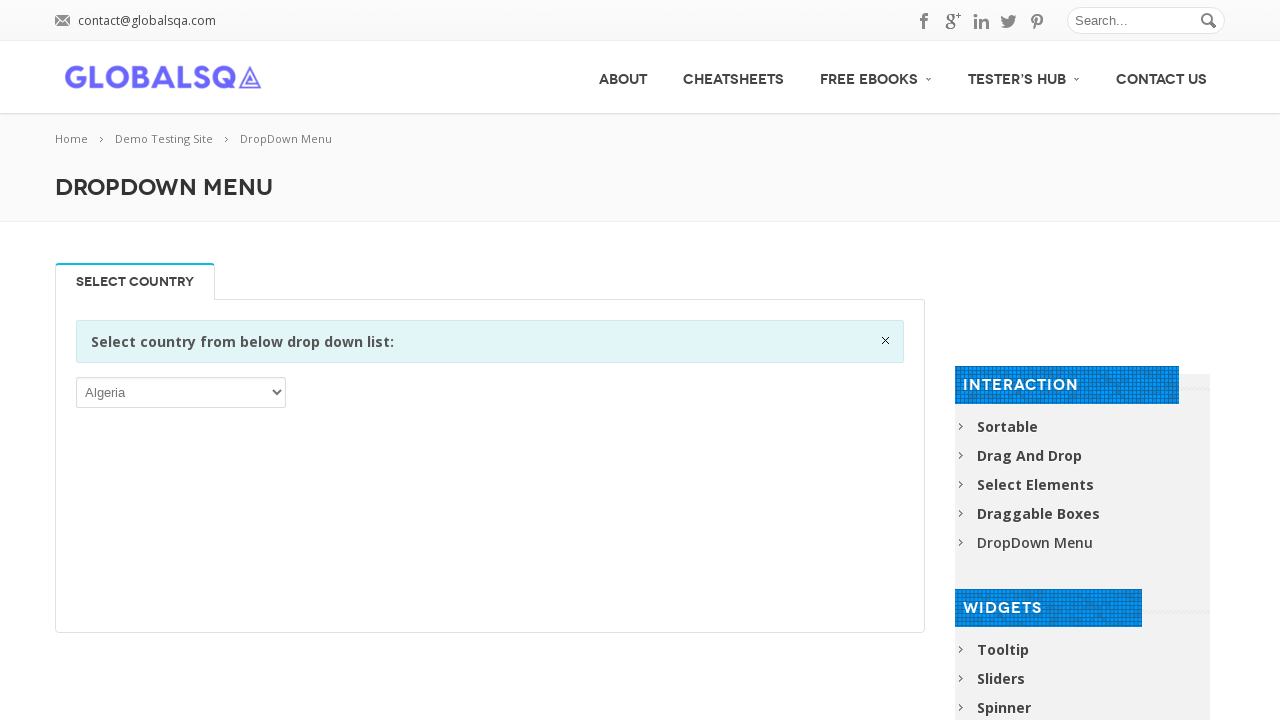

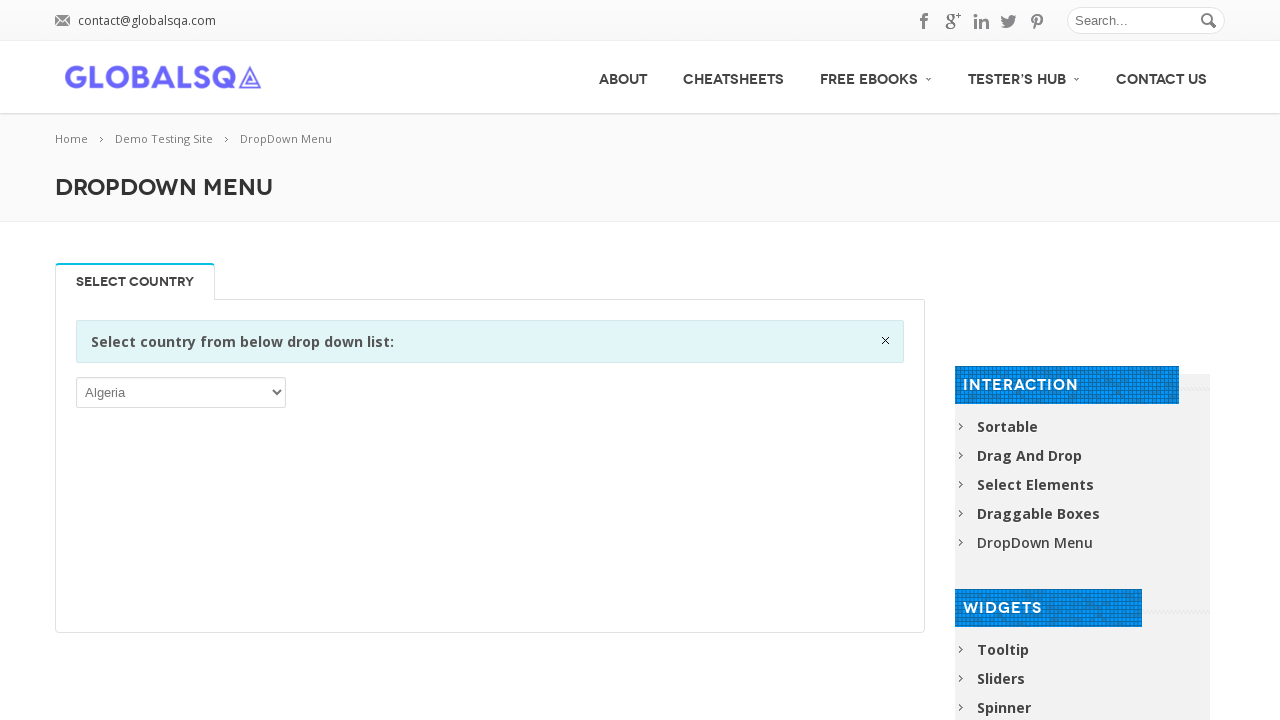